Tests multi-select dropdown functionality by selecting and deselecting various options using different methods (by index, value, and visible text)

Starting URL: http://omayo.blogspot.com/

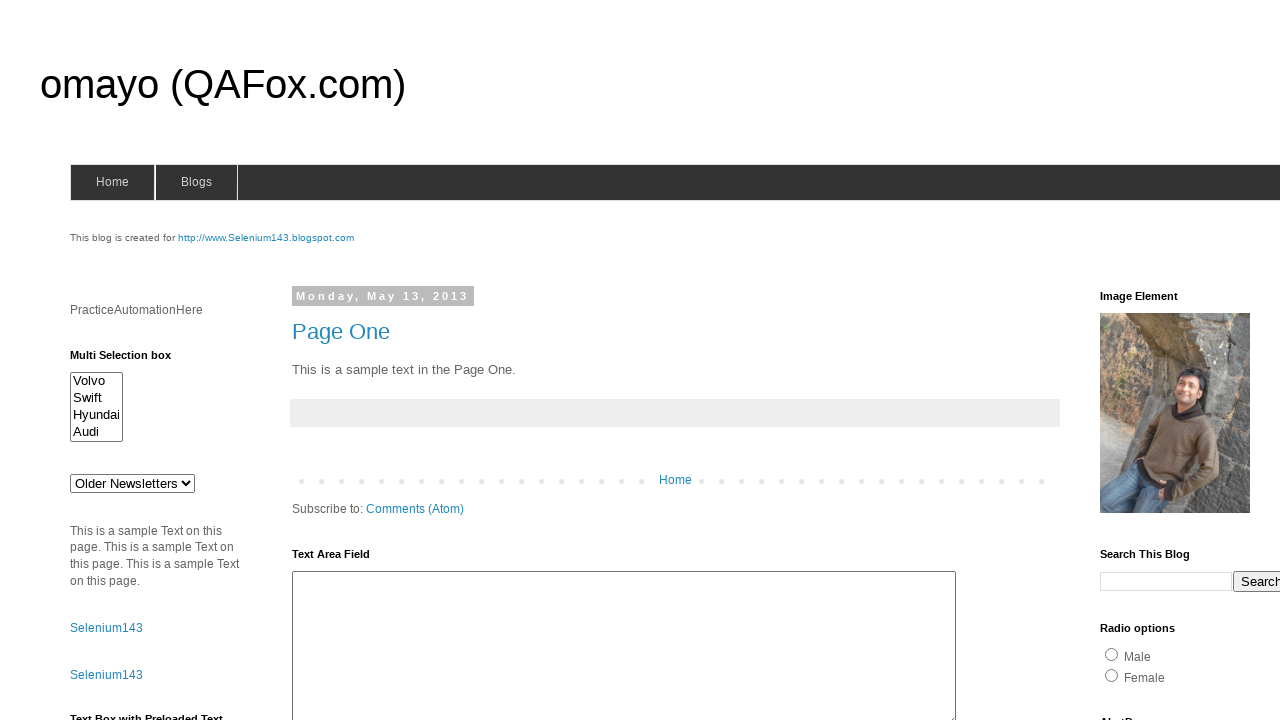

Located multi-select dropdown element with id 'multiselect1'
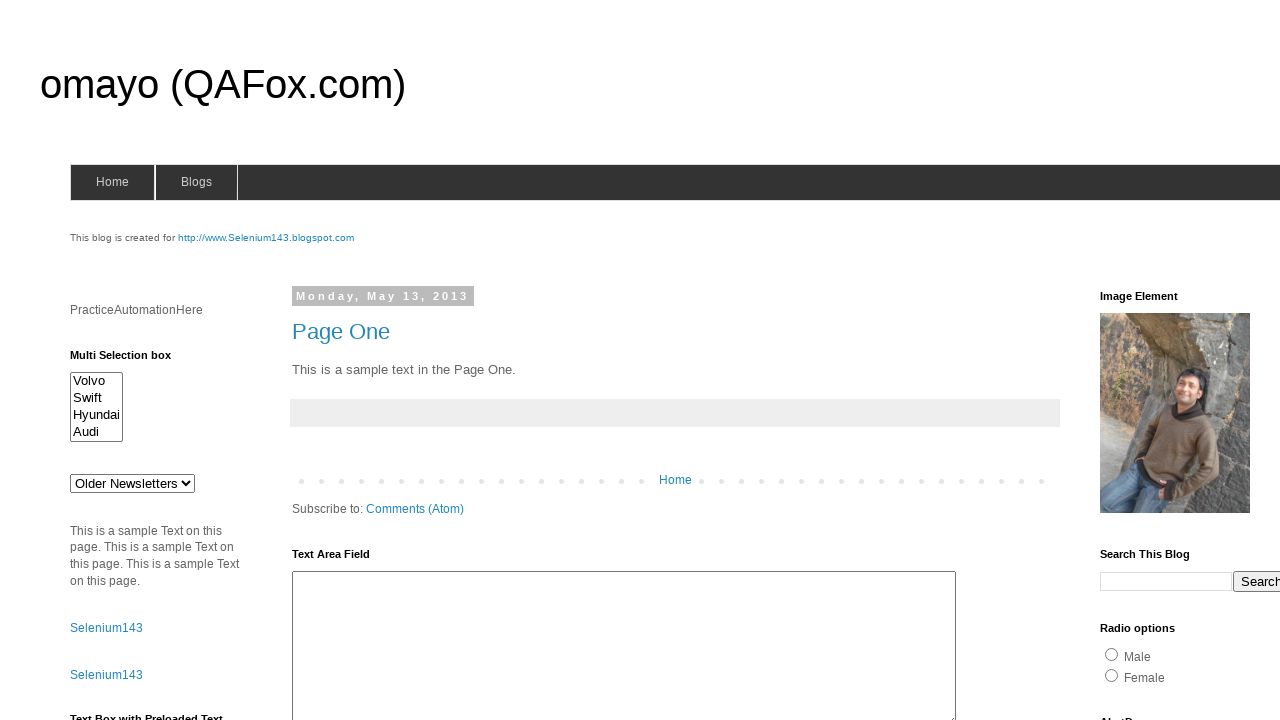

Retrieved all option elements from the dropdown
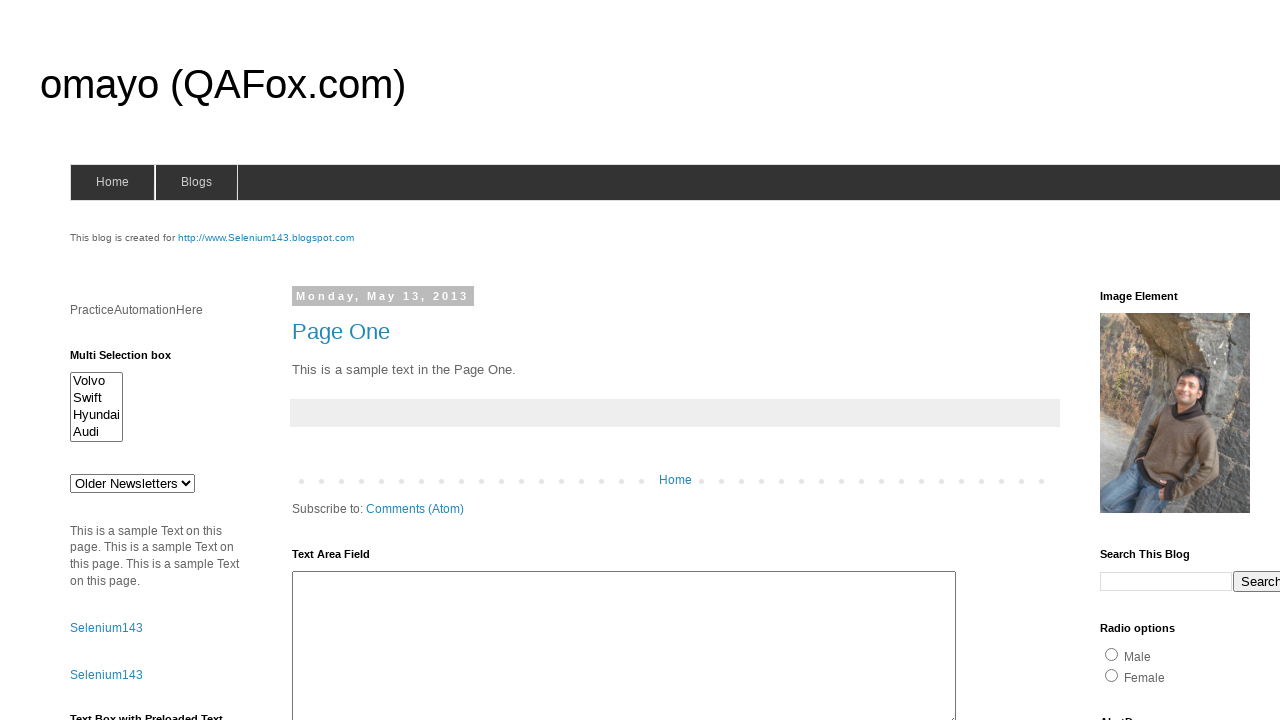

Printed all available dropdown options to console
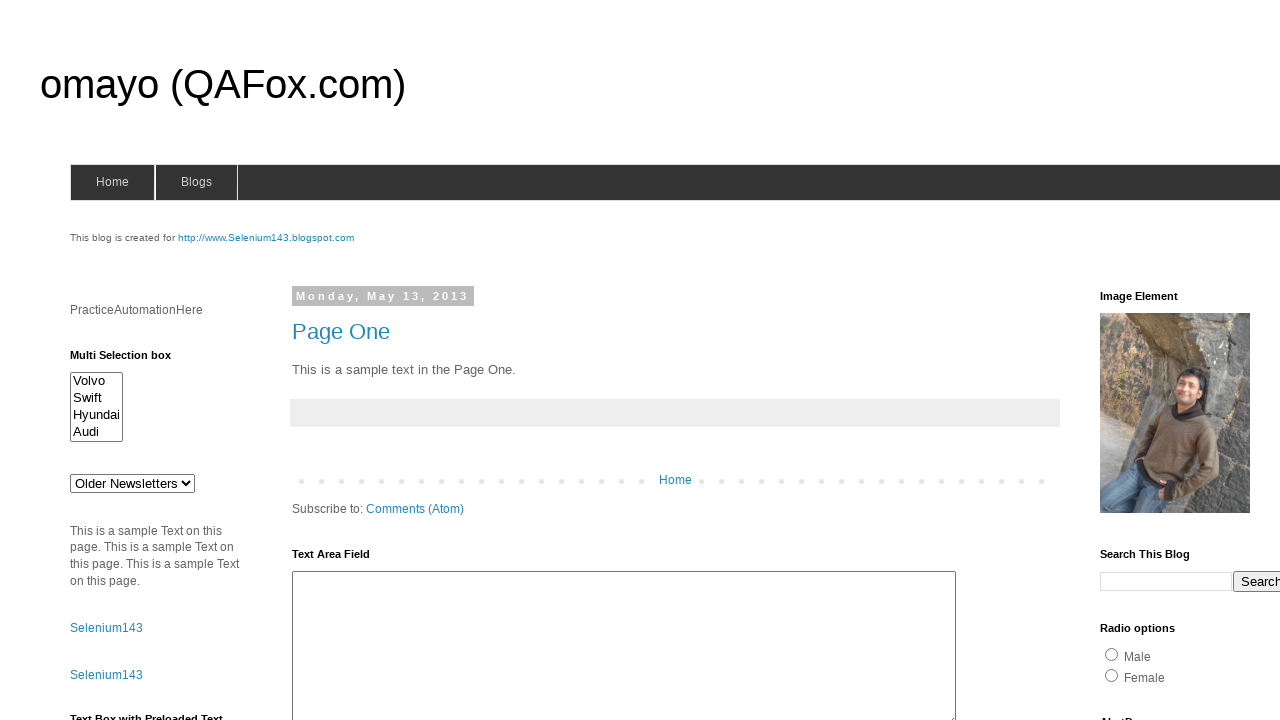

Selected dropdown option at index 2 on select#multiselect1
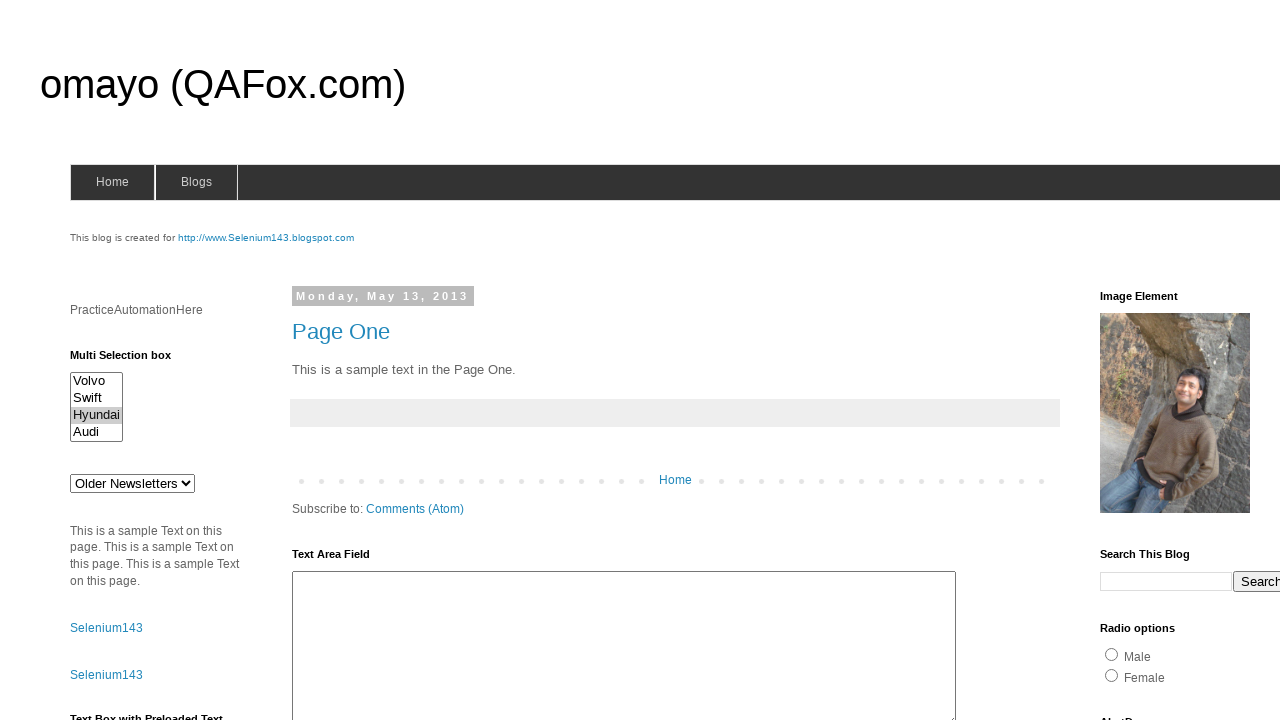

Selected dropdown option with value 'audix' on select#multiselect1
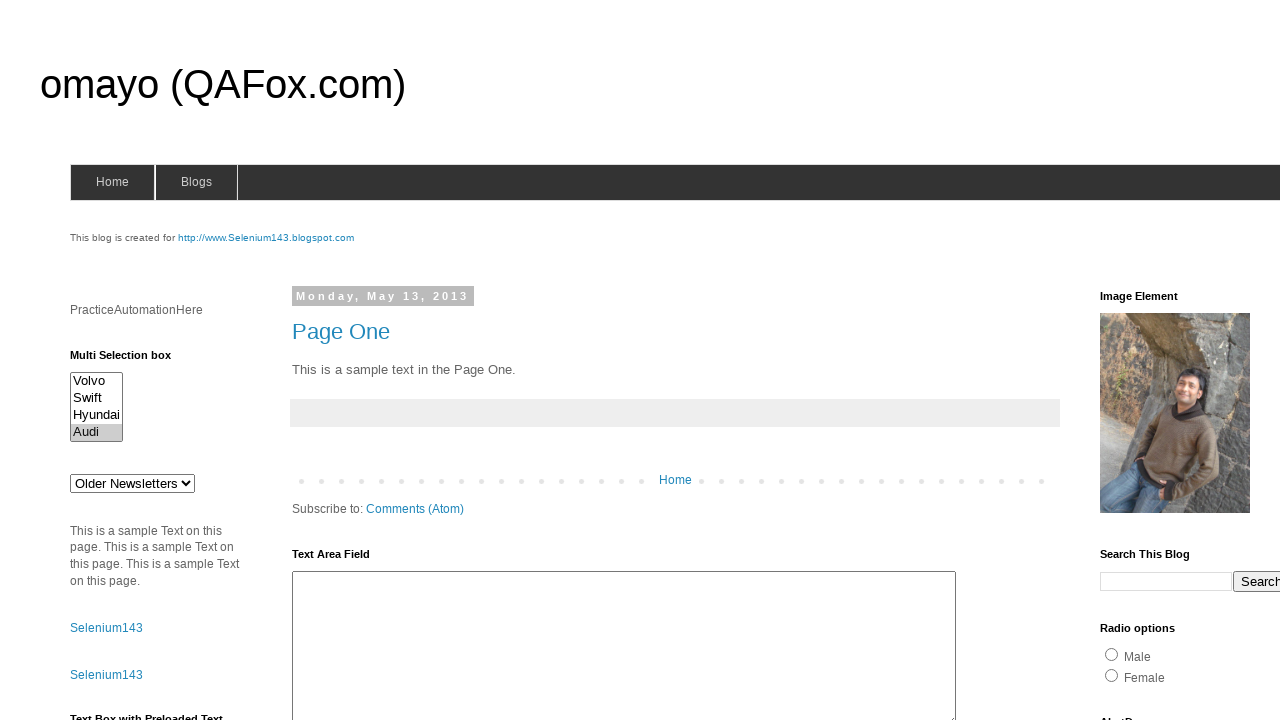

Selected dropdown option with visible text 'Volvo' on select#multiselect1
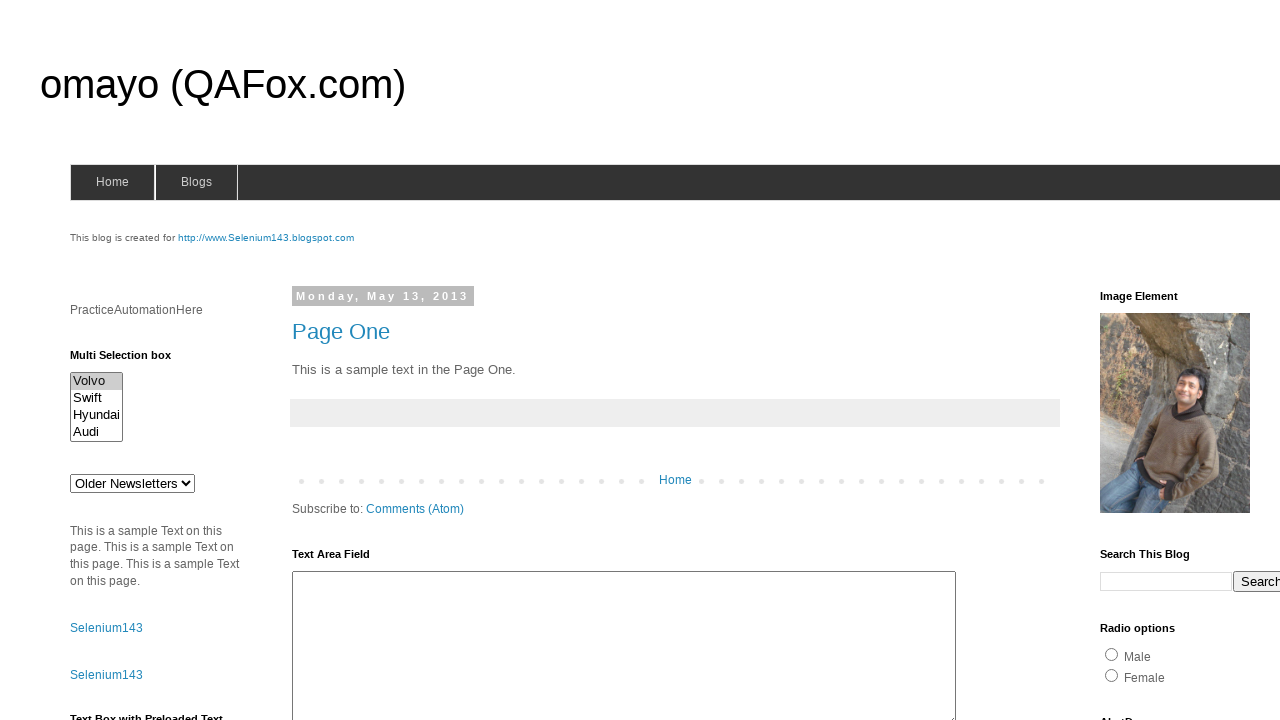

Retrieved all currently selected options from the dropdown
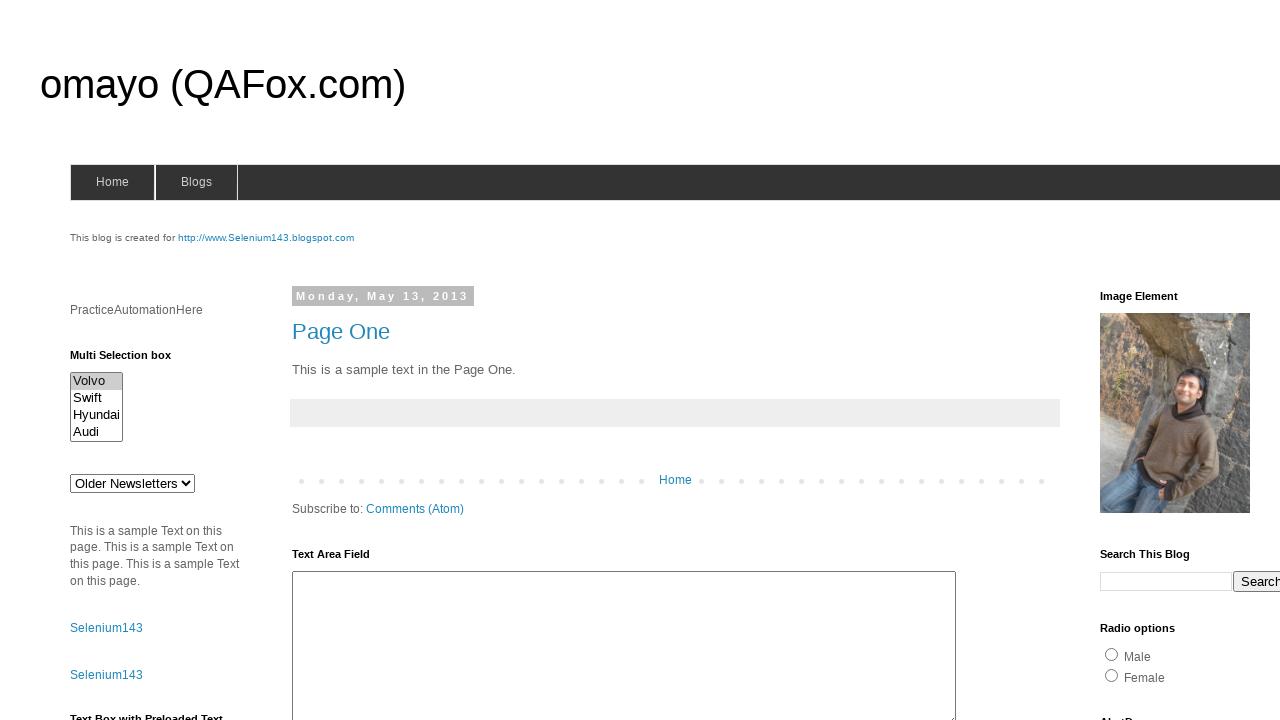

Printed all selected option values to console
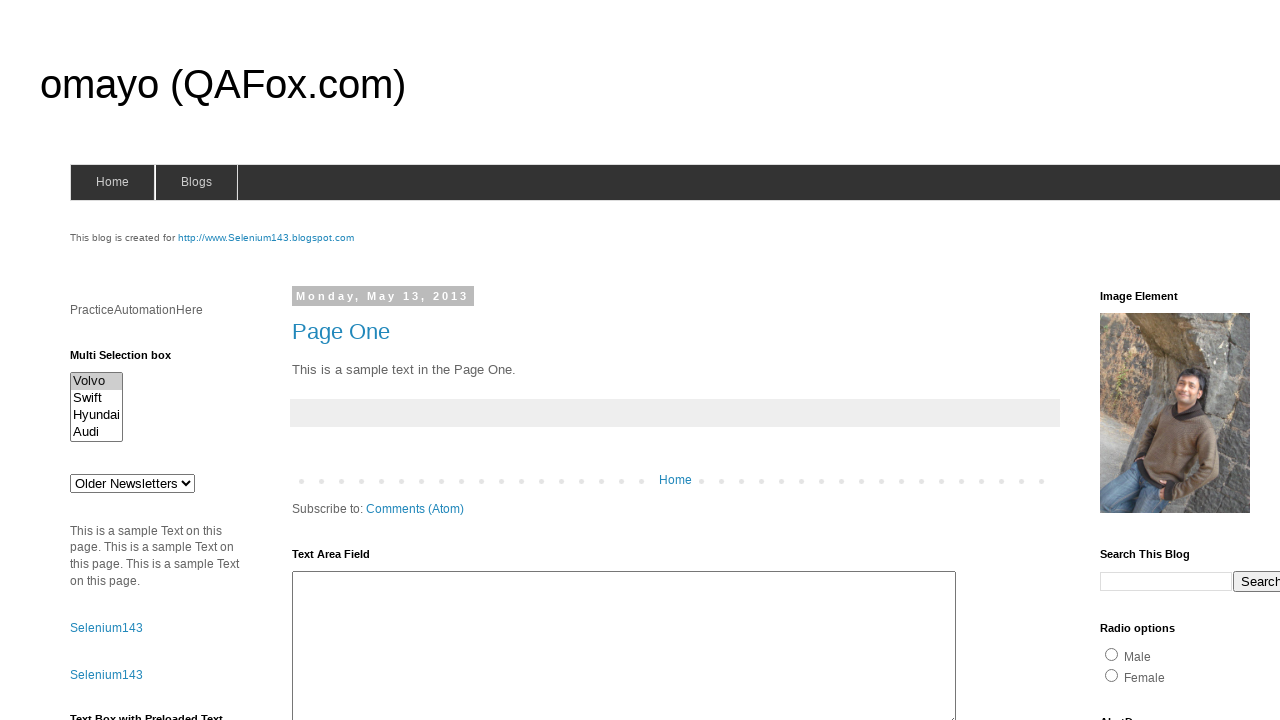

Deselected dropdown option at index 0
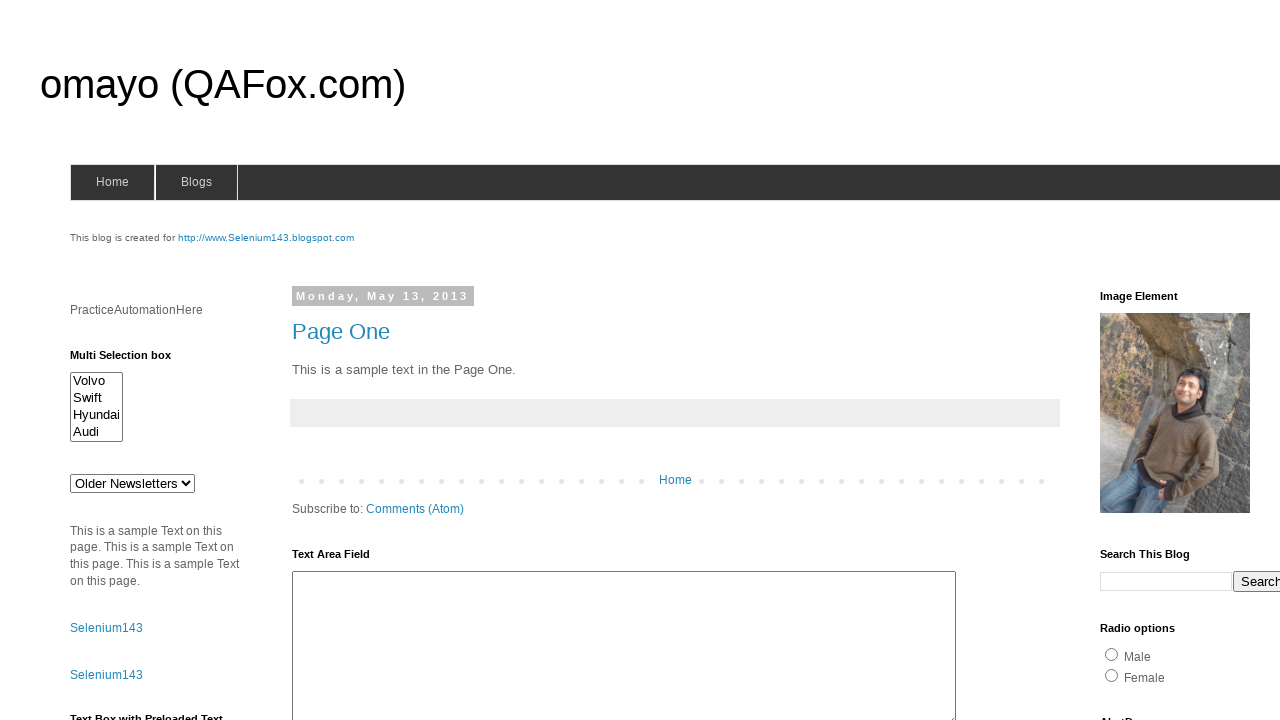

Deselected dropdown option with value 'audix'
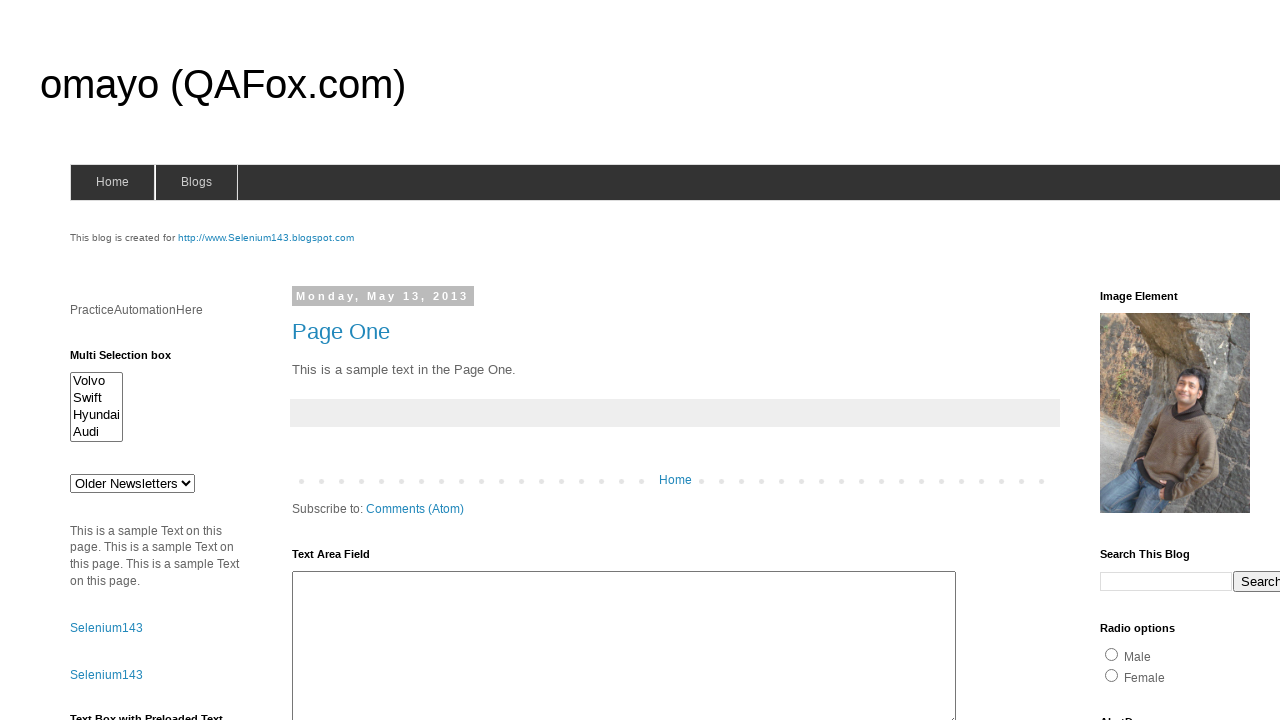

Deselected dropdown option with visible text 'Hyundai'
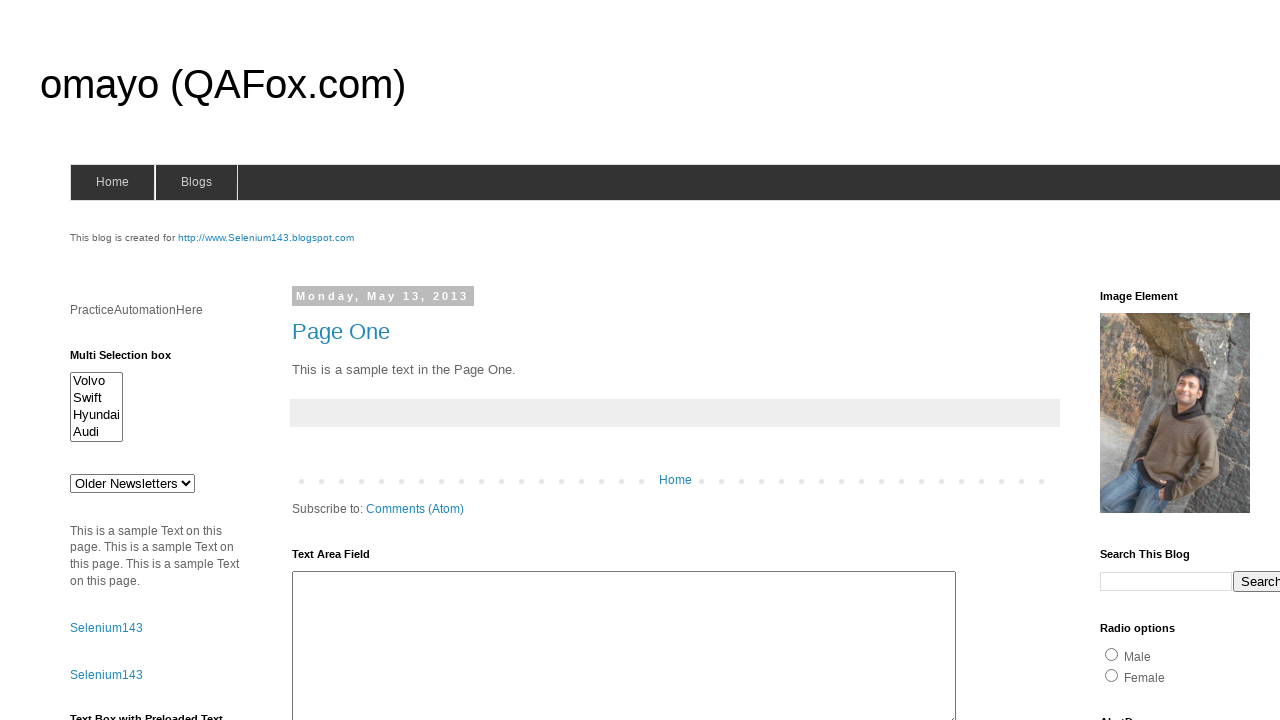

Printed separator to console
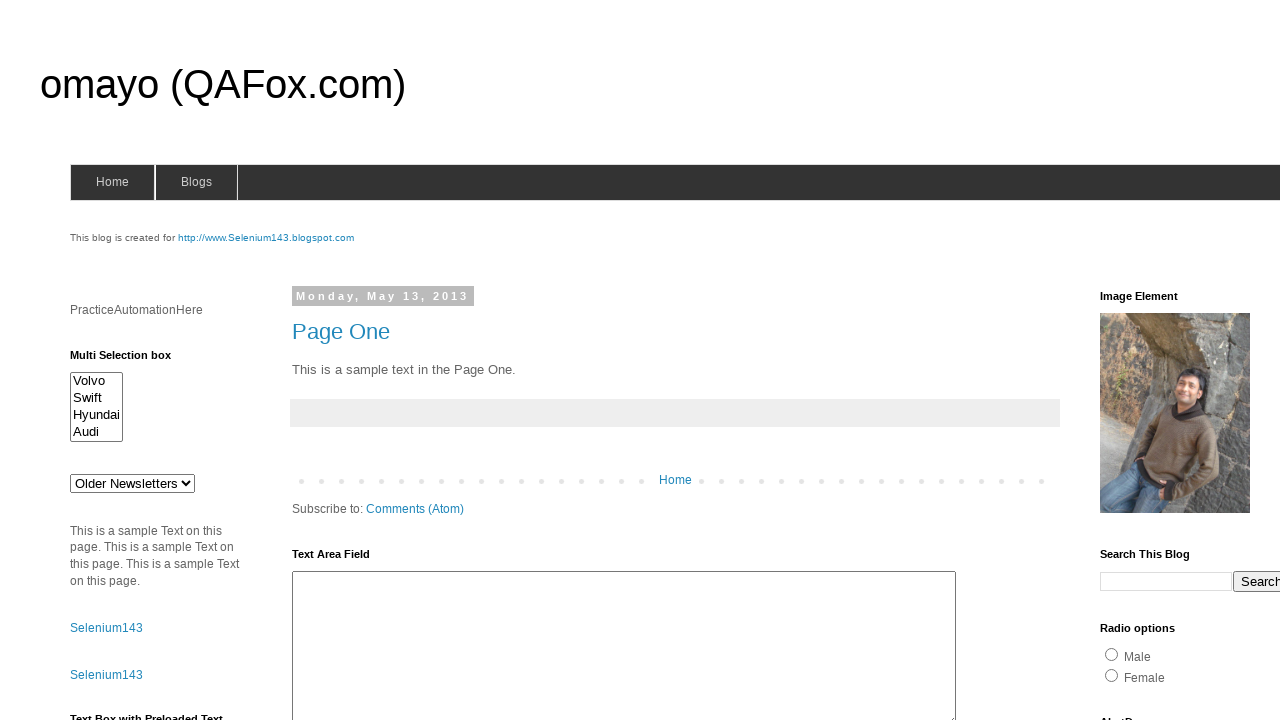

Re-selected dropdown option at index 2 on select#multiselect1
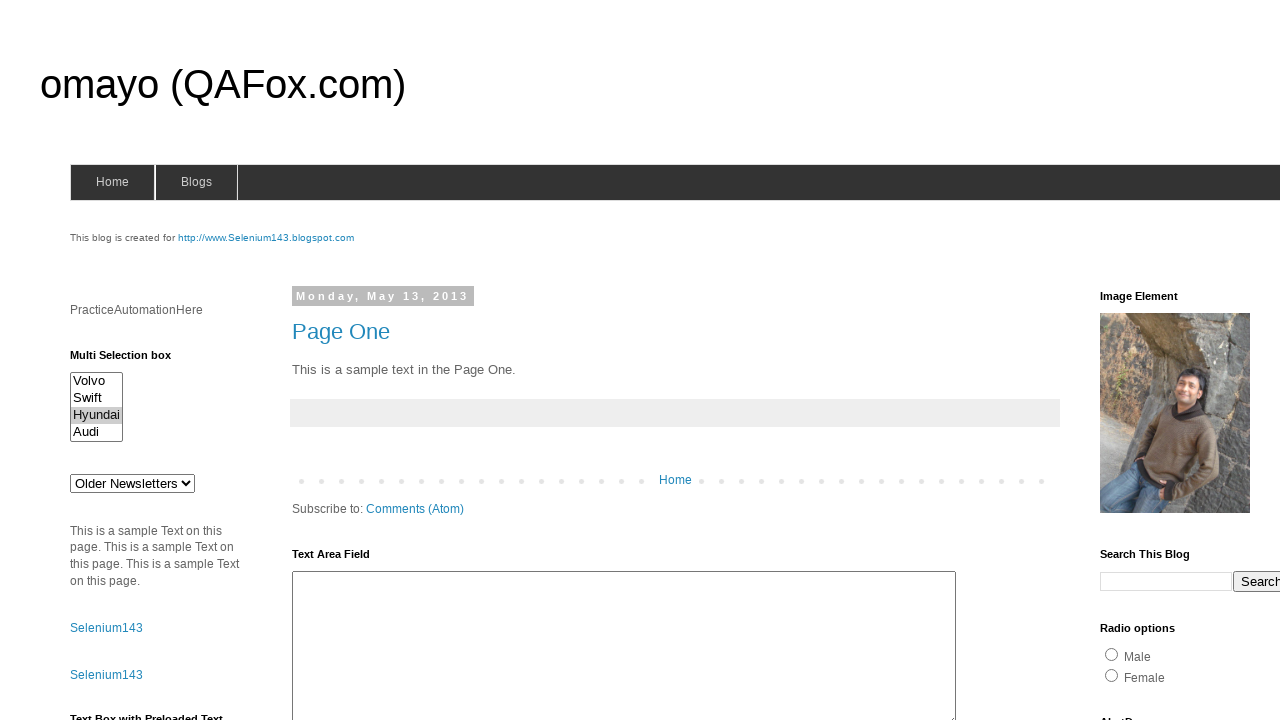

Re-selected dropdown option with value 'audix' on select#multiselect1
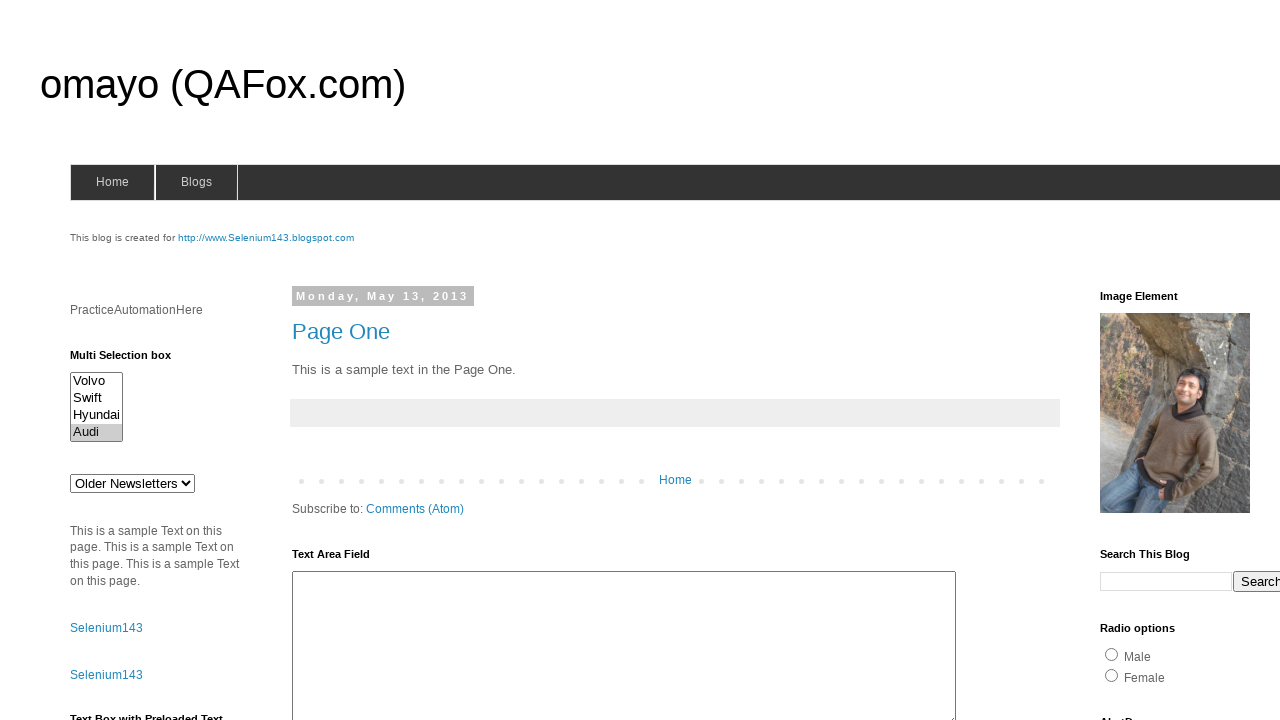

Re-selected dropdown option with visible text 'Volvo' on select#multiselect1
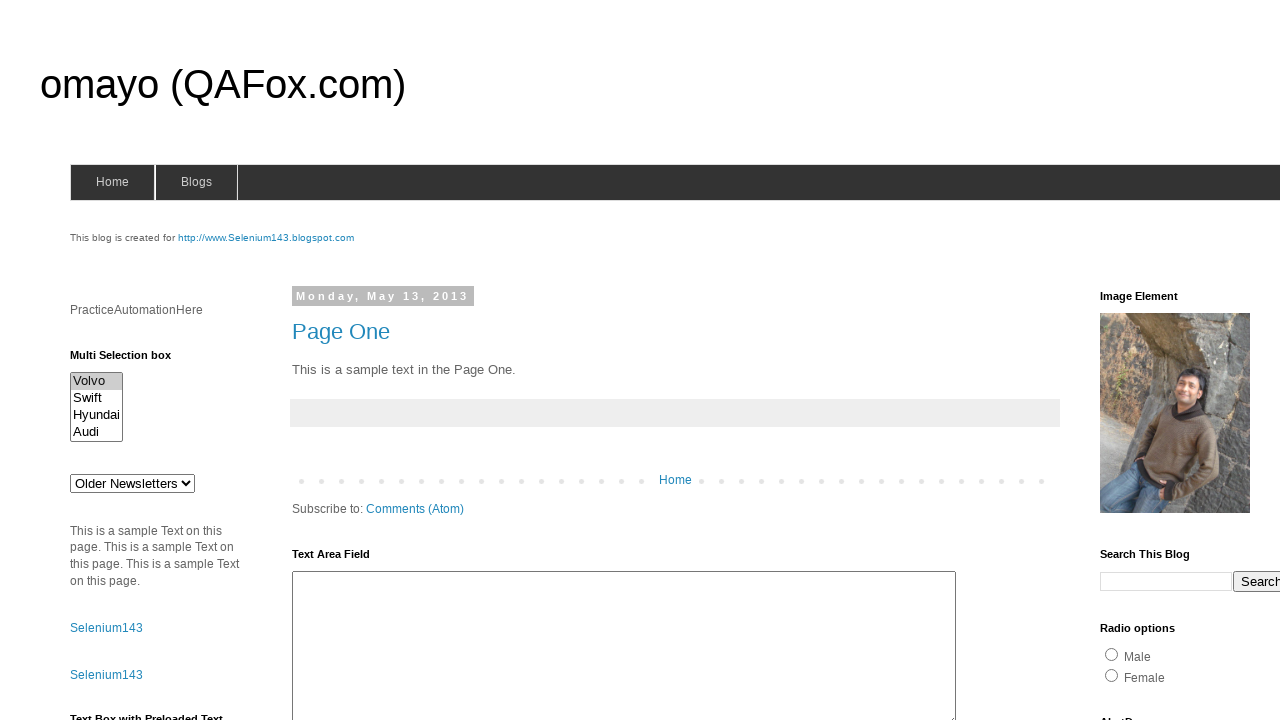

Deselected all options in the multi-select dropdown
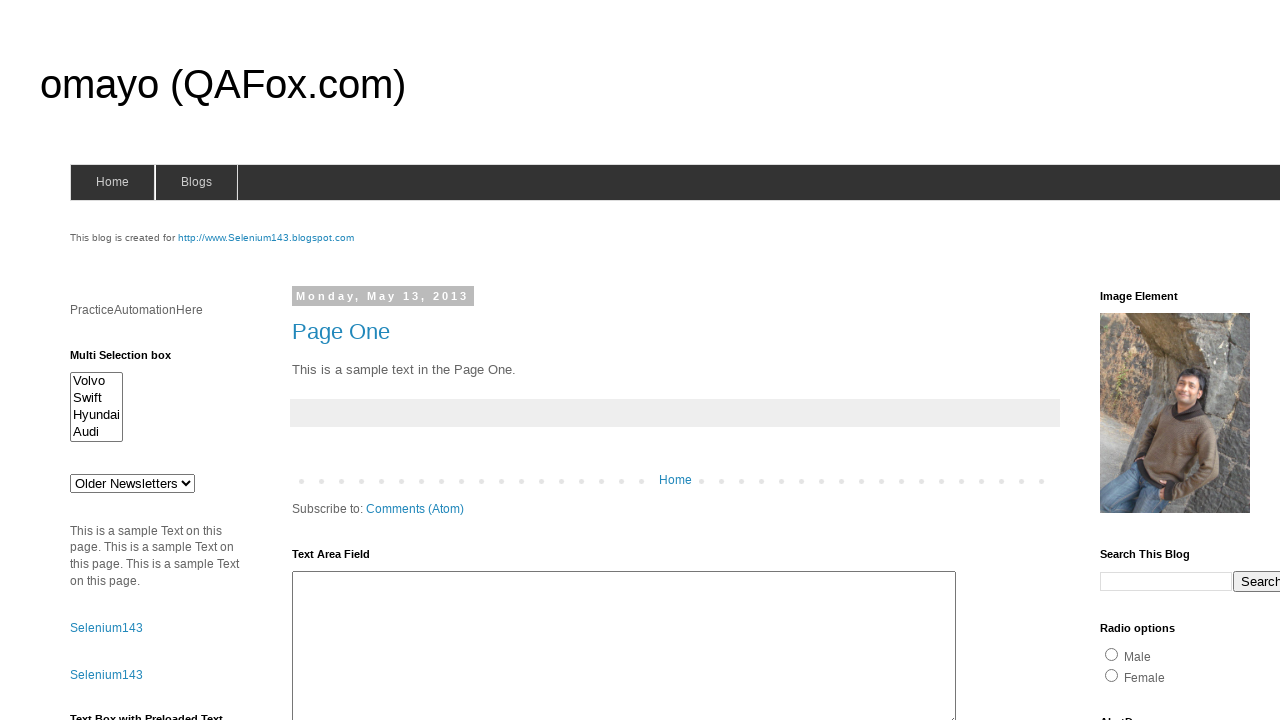

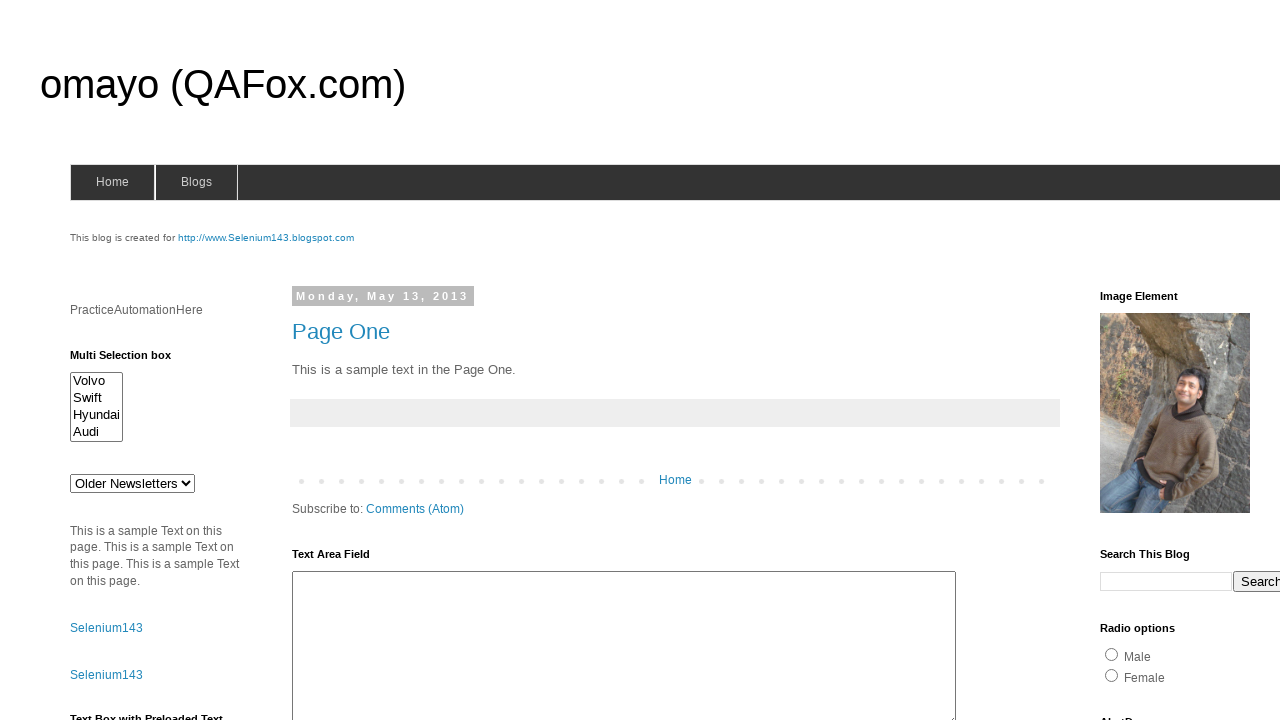